Tests multi-tab handling by opening a new tab, switching to it, clicking a link, and returning to the original tab

Starting URL: https://rahulshettyacademy.com/AutomationPractice/

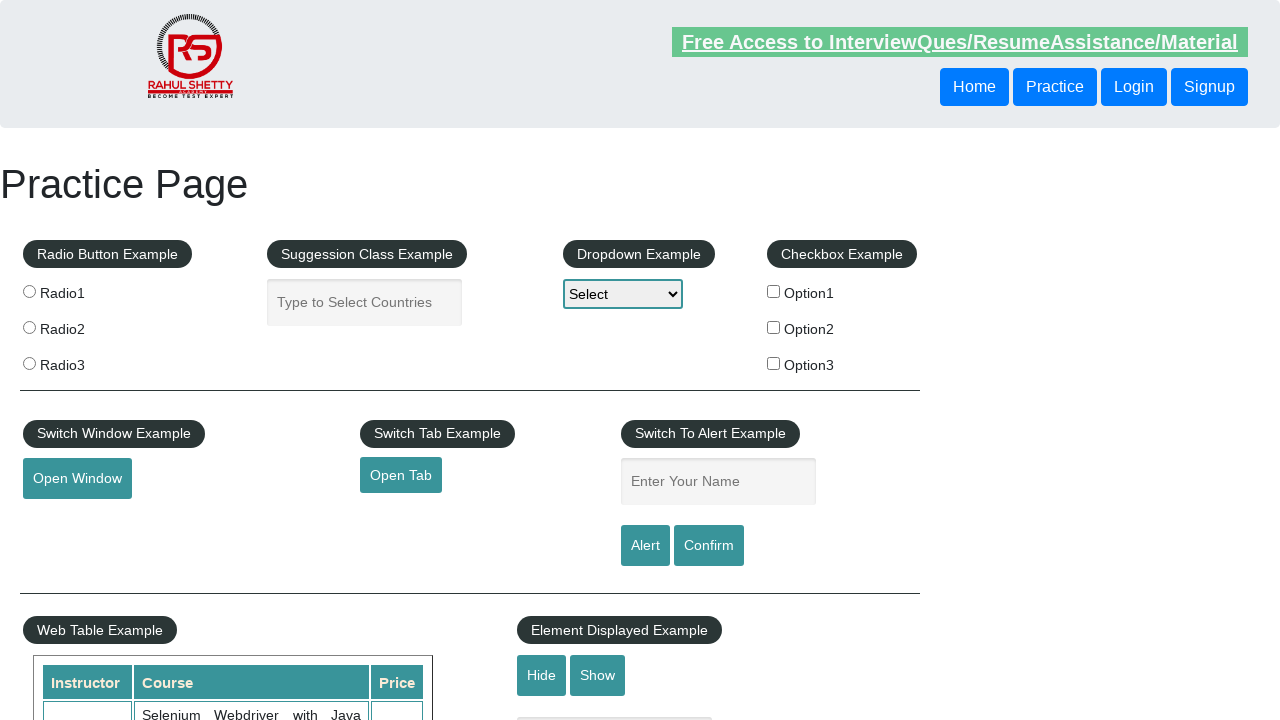

Stored reference to original page
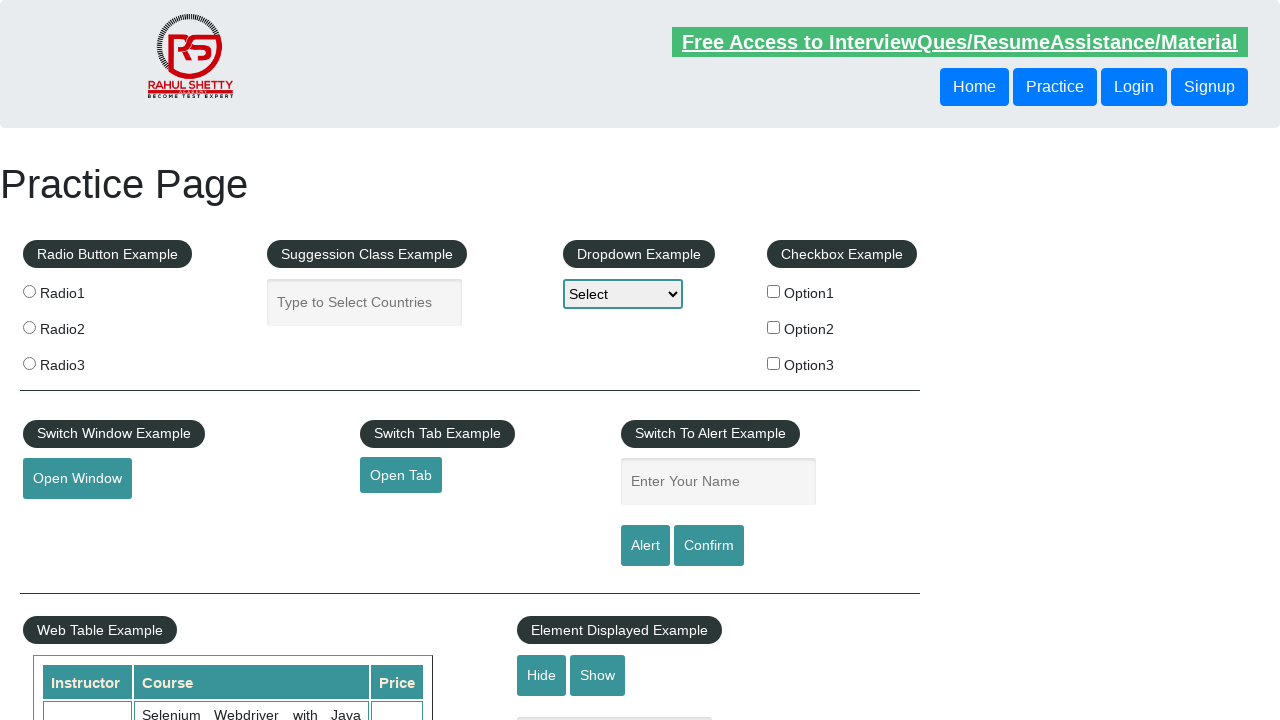

Clicked 'Open Tab' button to open a new tab at (401, 475) on #opentab
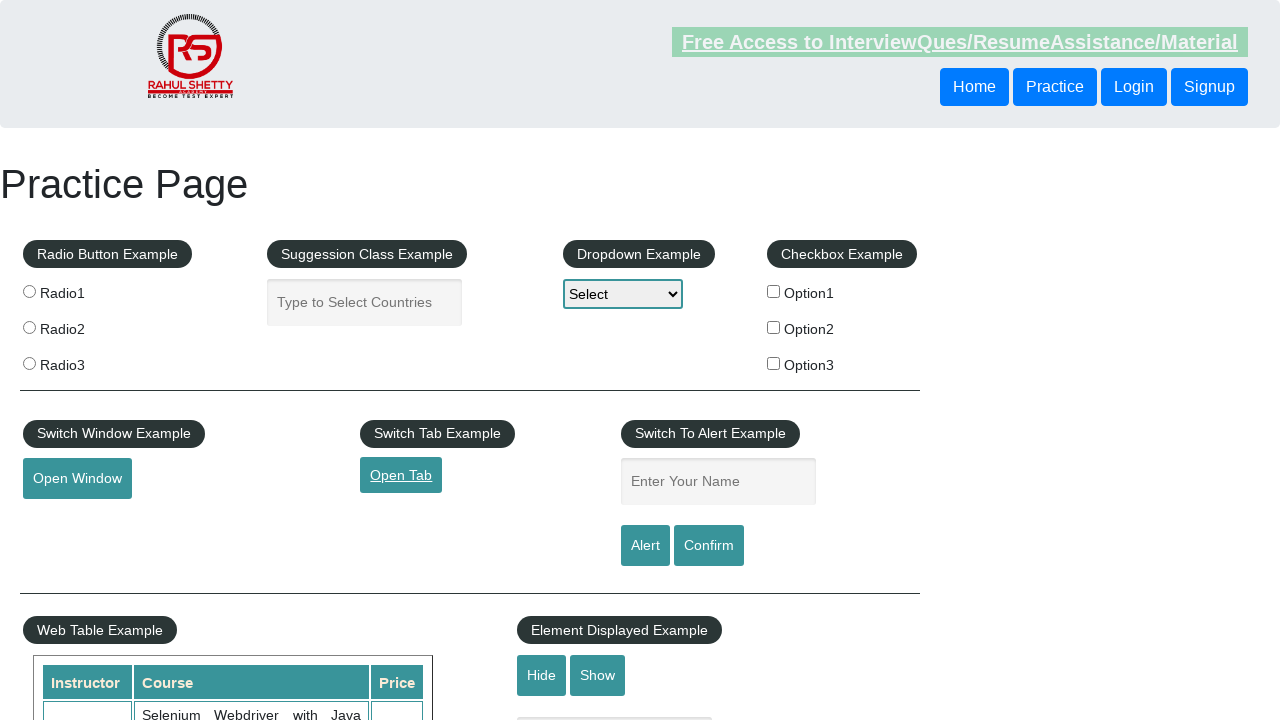

New tab opened and captured
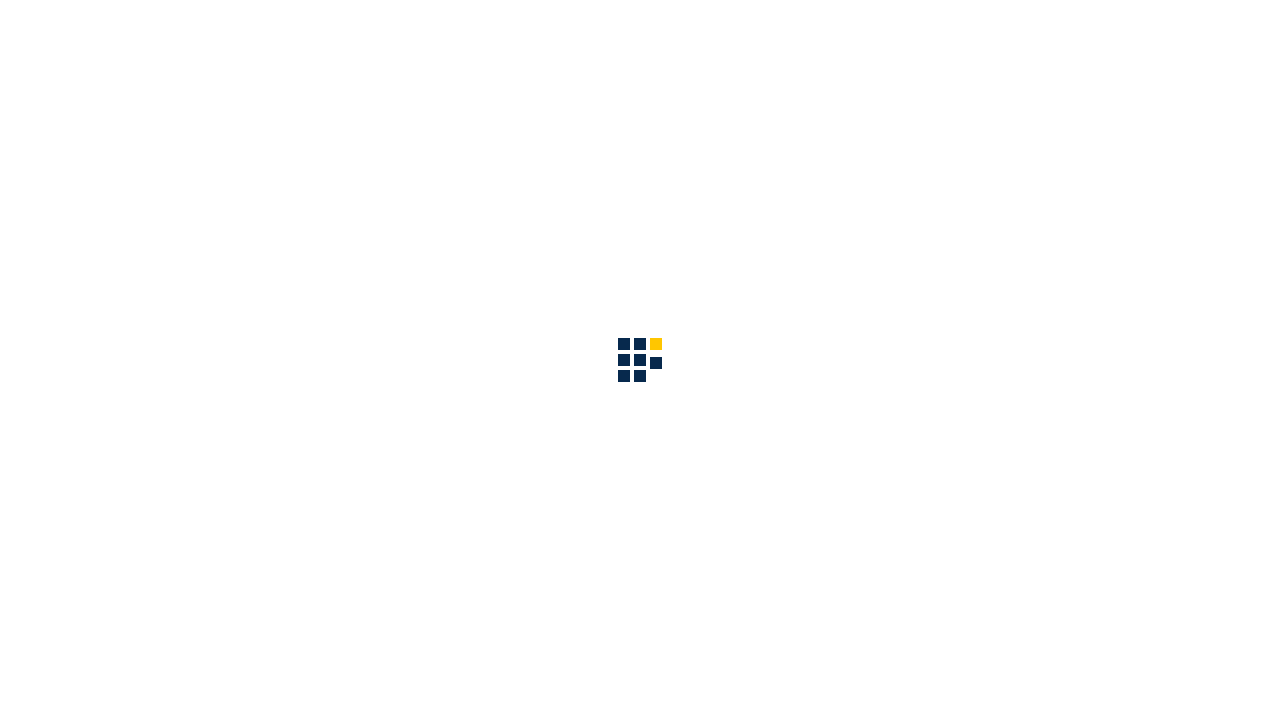

Waited for new tab to load
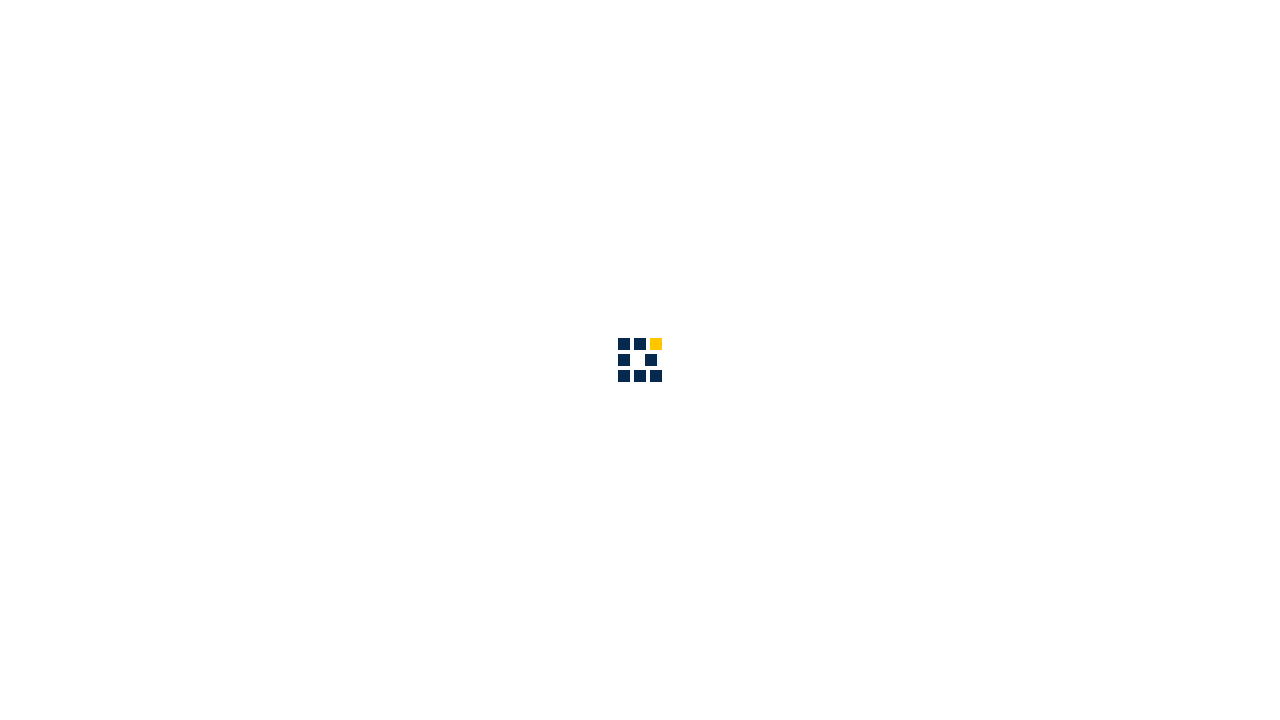

Clicked 'Access all our Courses' link in new tab at (1092, 26) on text=Access all our Courses
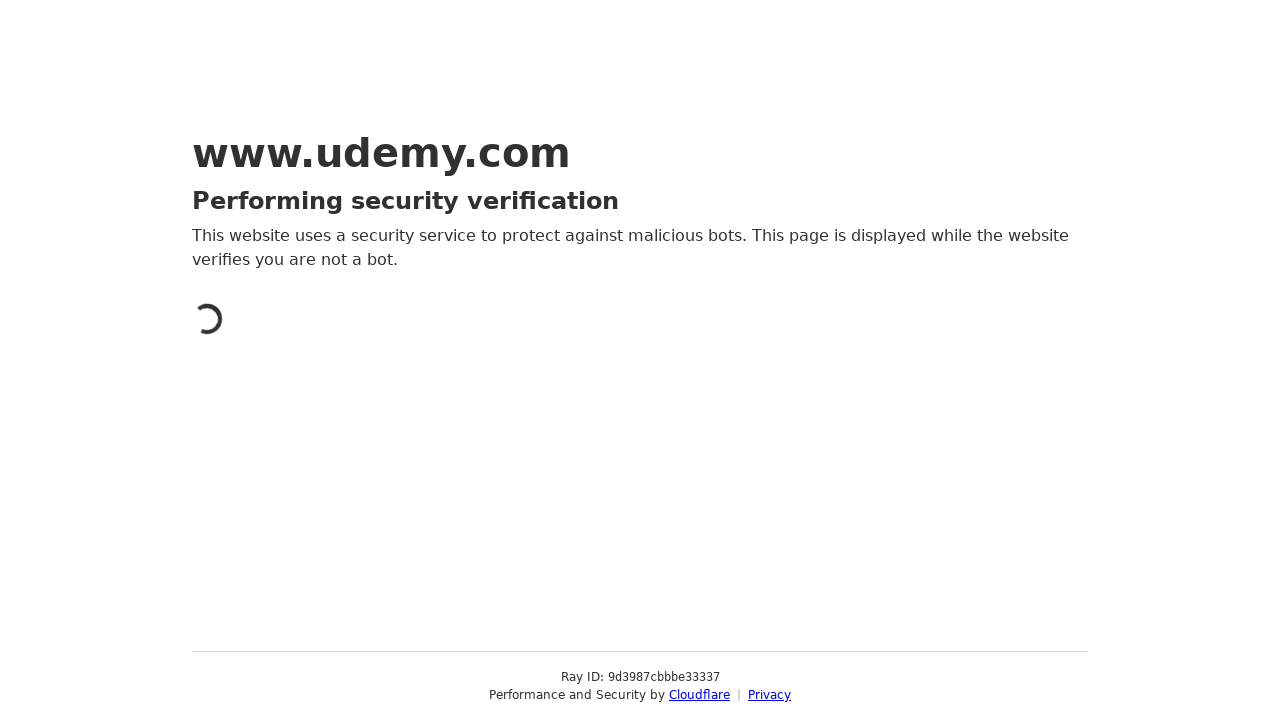

Closed the new tab
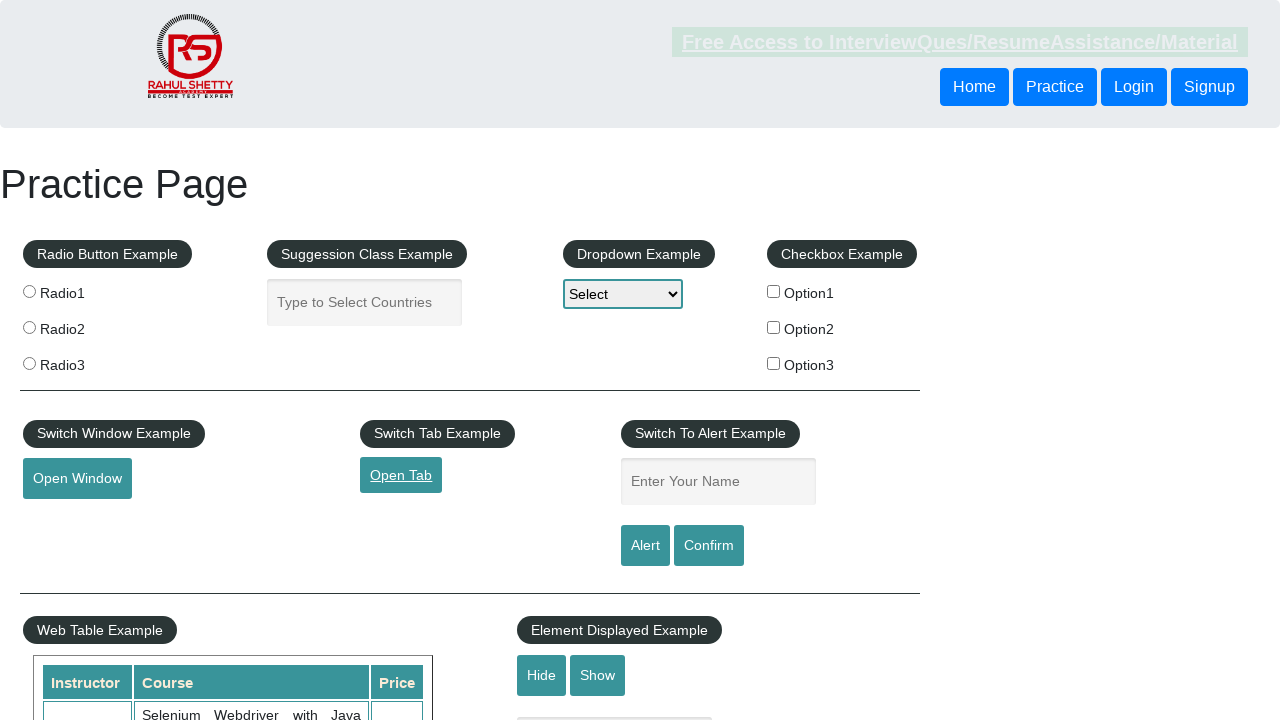

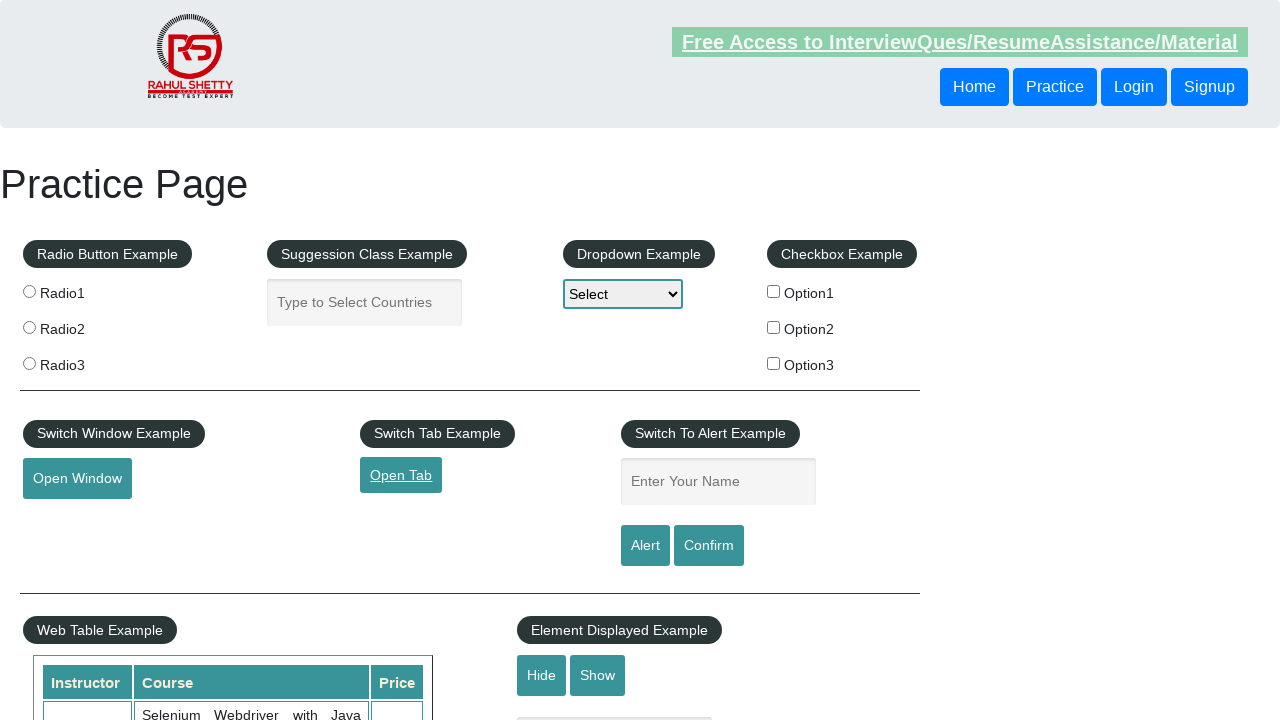